Waits for price to drop to $100, books the item, solves a mathematical calculation, and submits the answer

Starting URL: http://suninjuly.github.io/explicit_wait2.html

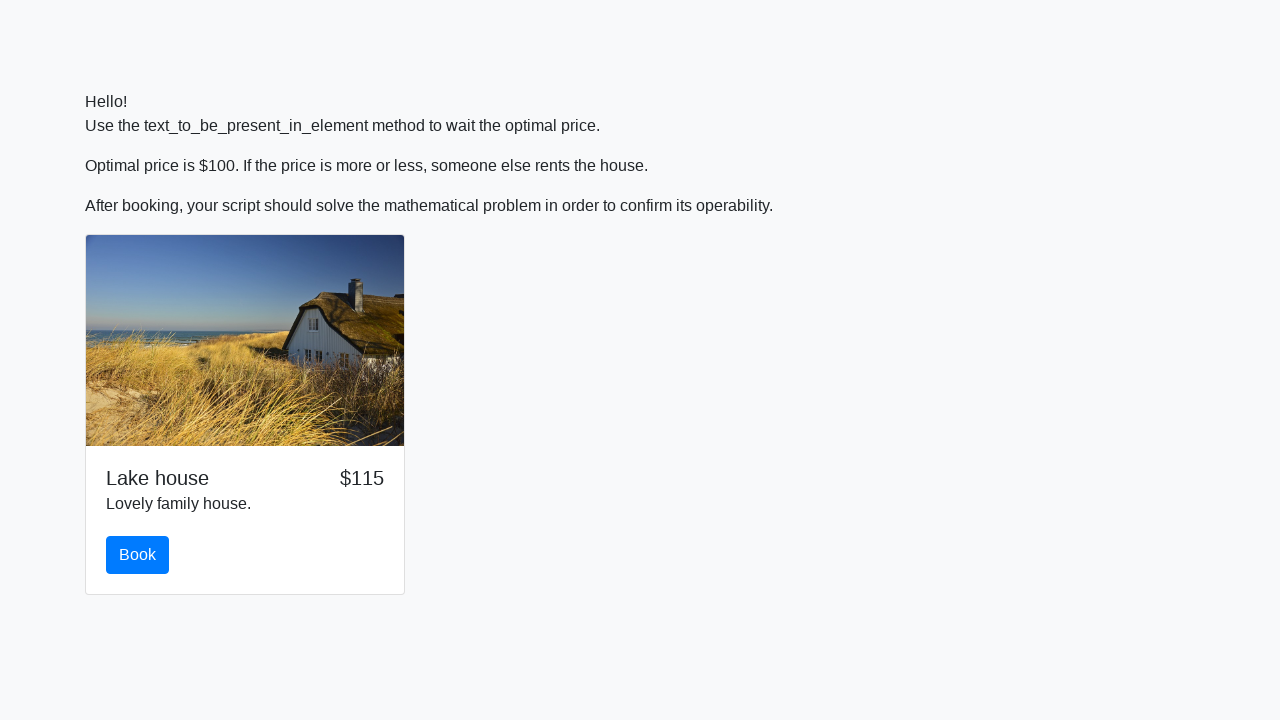

Waited for price to drop to $100
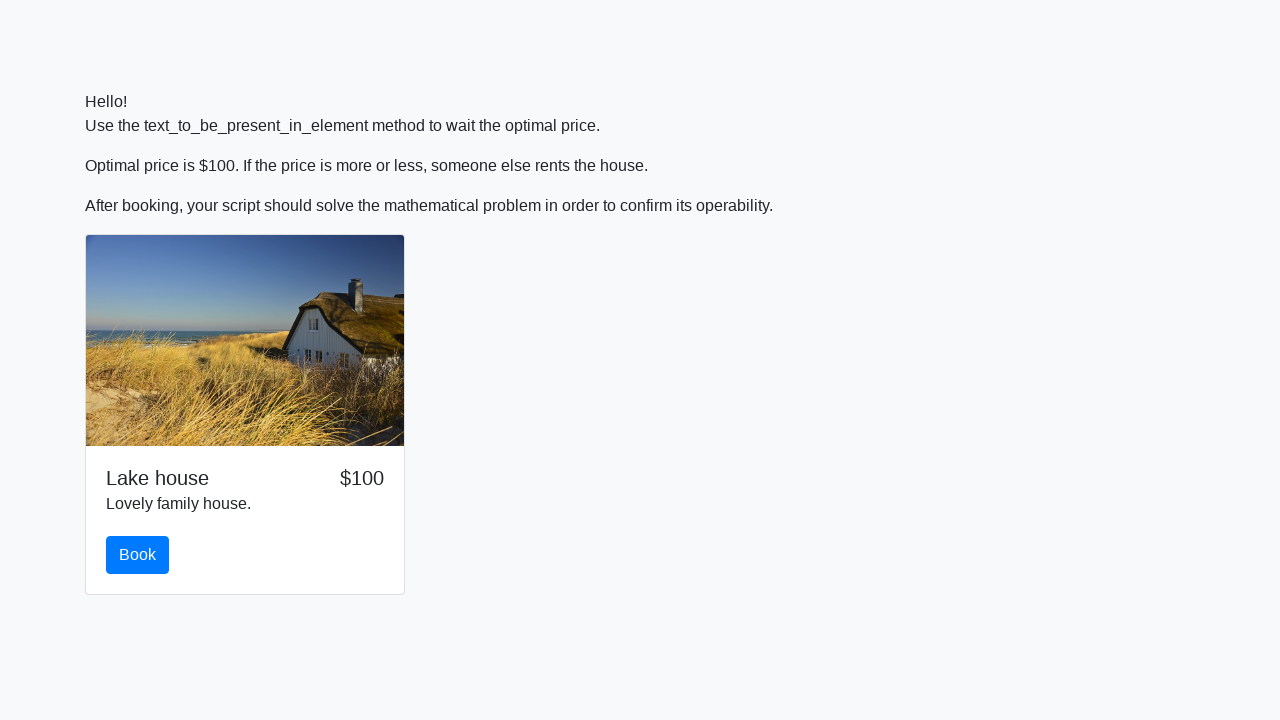

Clicked the book button at (138, 555) on #book
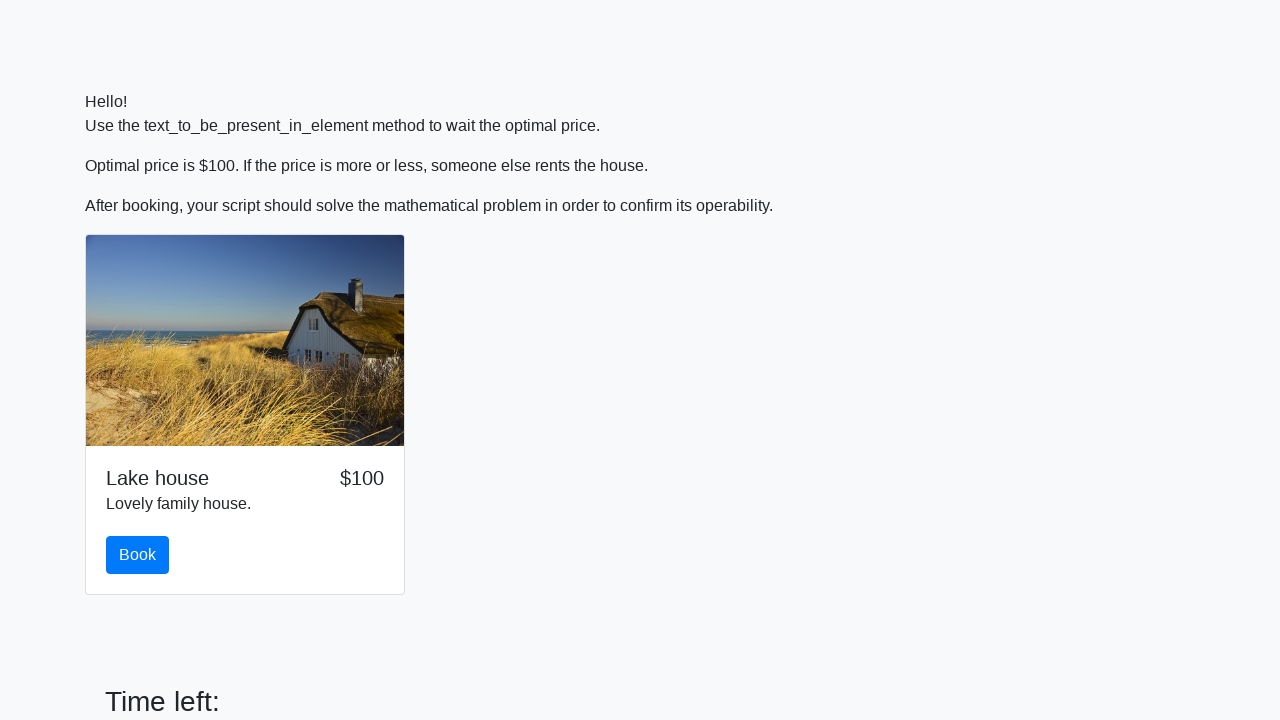

Retrieved value to calculate: 499
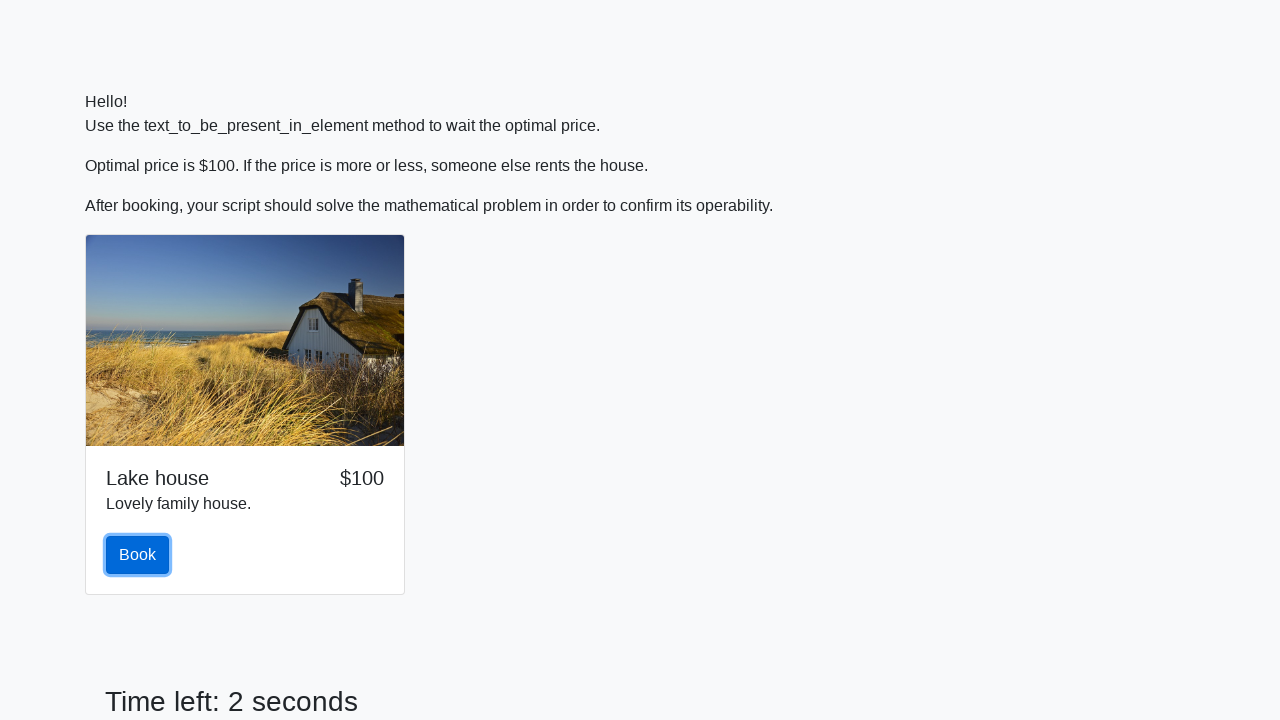

Calculated answer: 1.7735859944824972
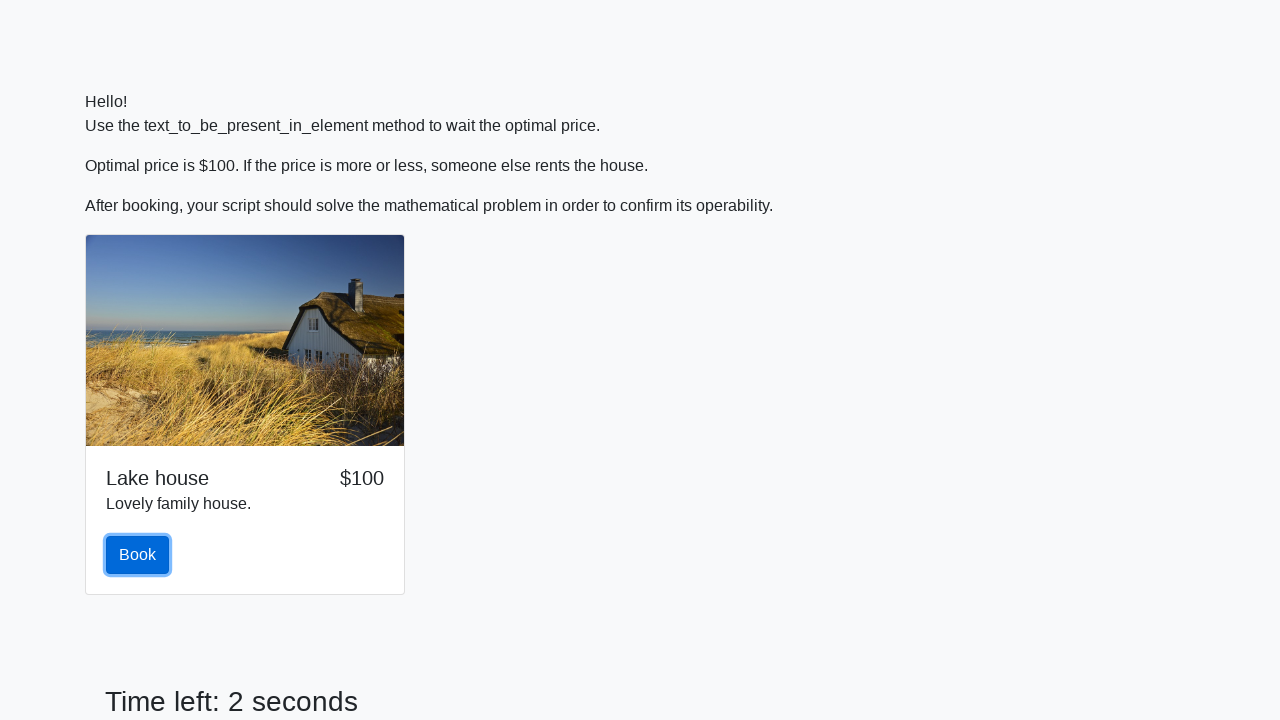

Filled answer field with calculated value on #answer
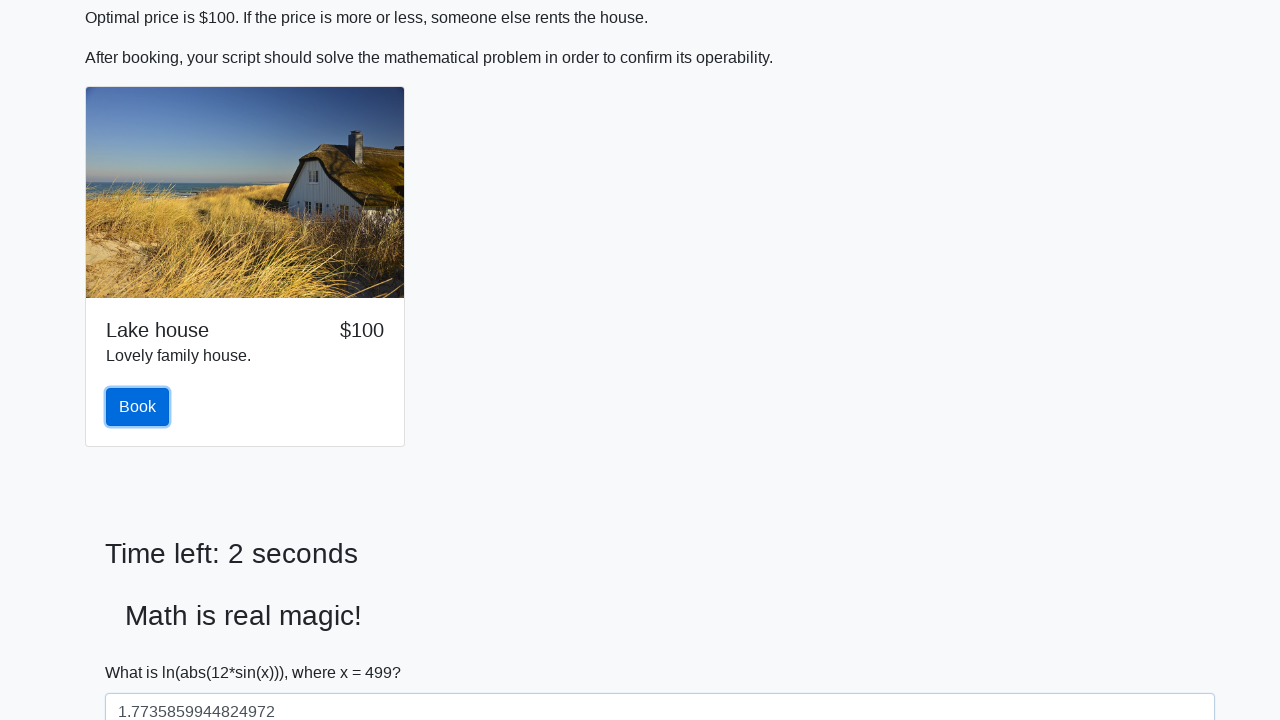

Submitted the mathematical solution at (143, 651) on #solve
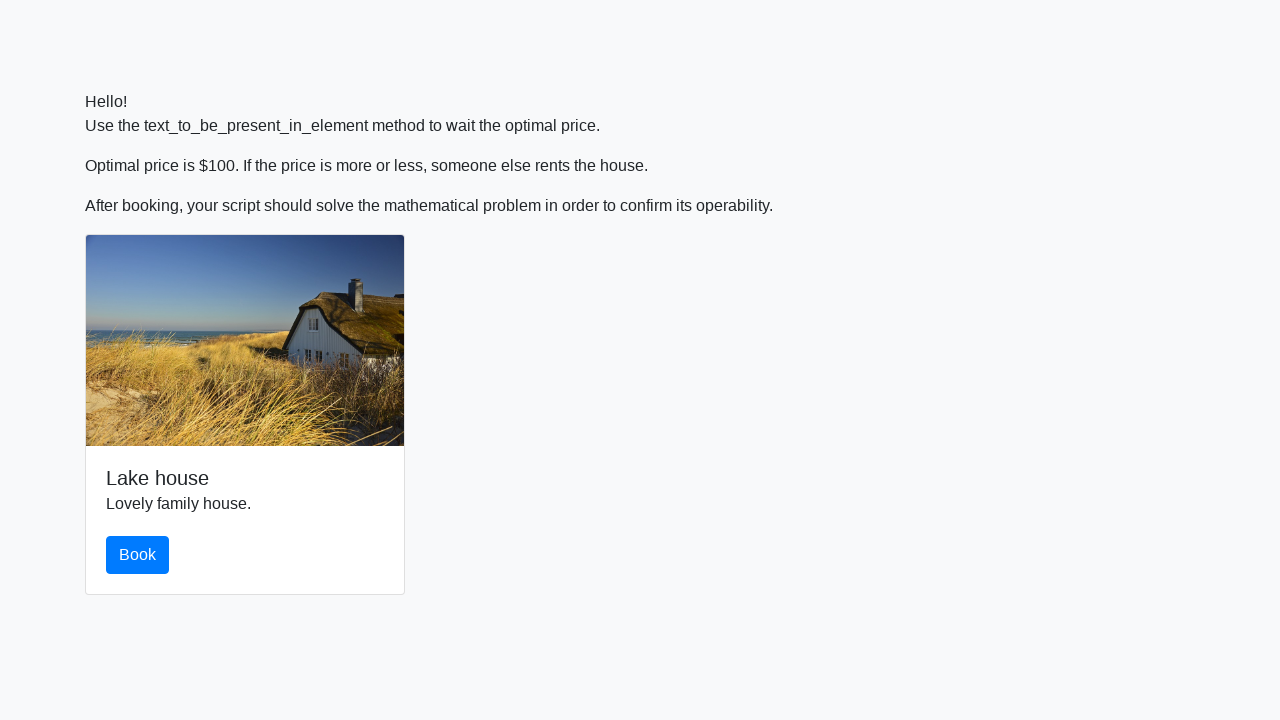

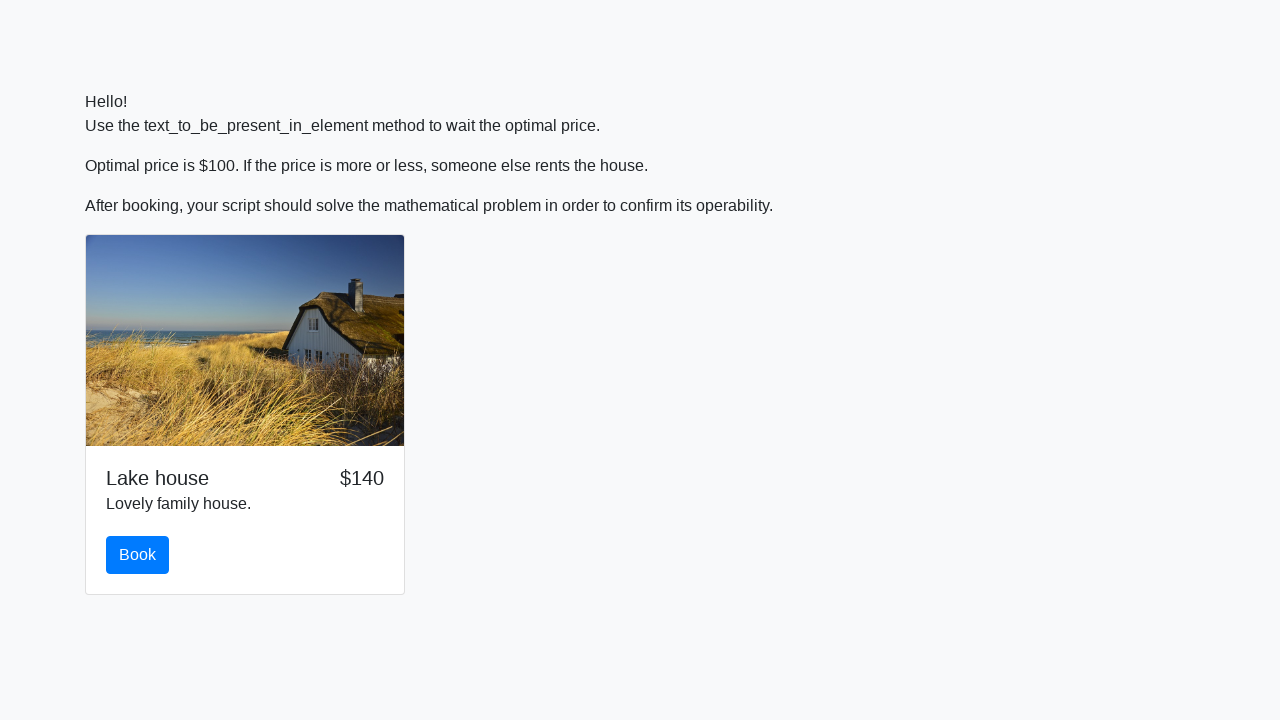